Tests sorting a numeric column using semantic class-based CSS selectors on the second table, which has helpful class attributes for better locator stability

Starting URL: http://the-internet.herokuapp.com/tables

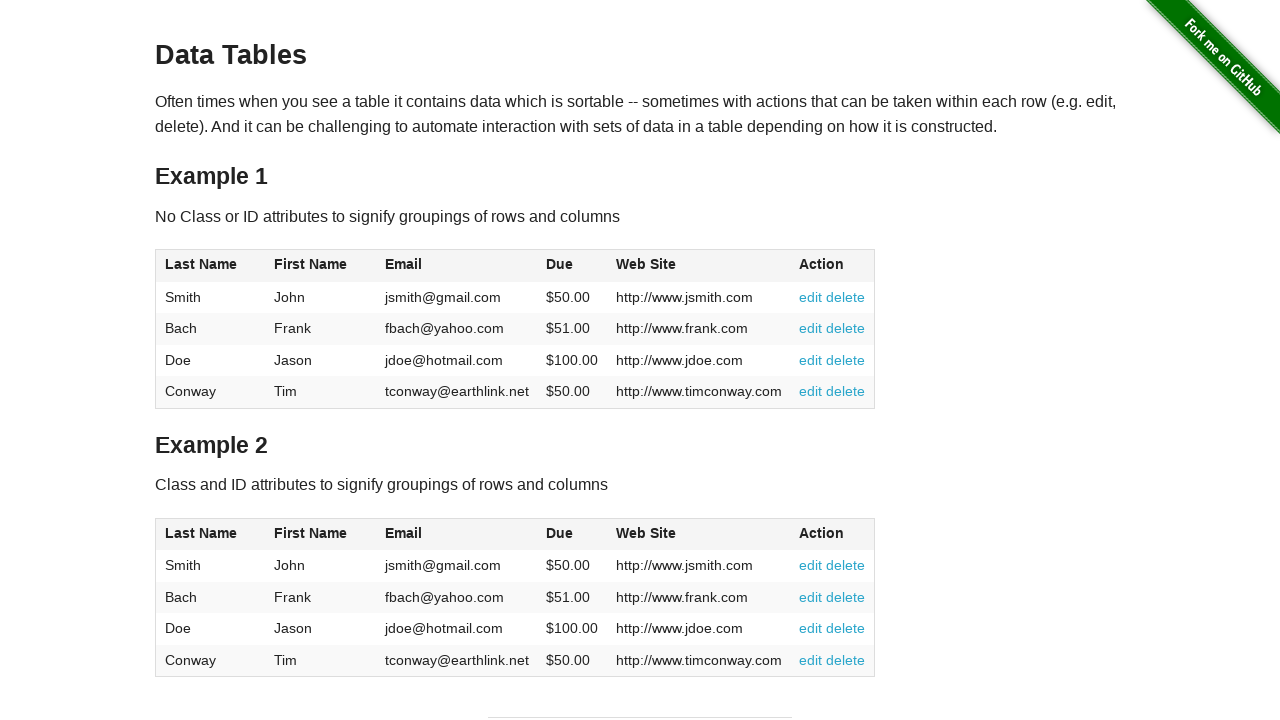

Clicked the Due column header in table2 using semantic class selector at (560, 533) on #table2 thead .dues
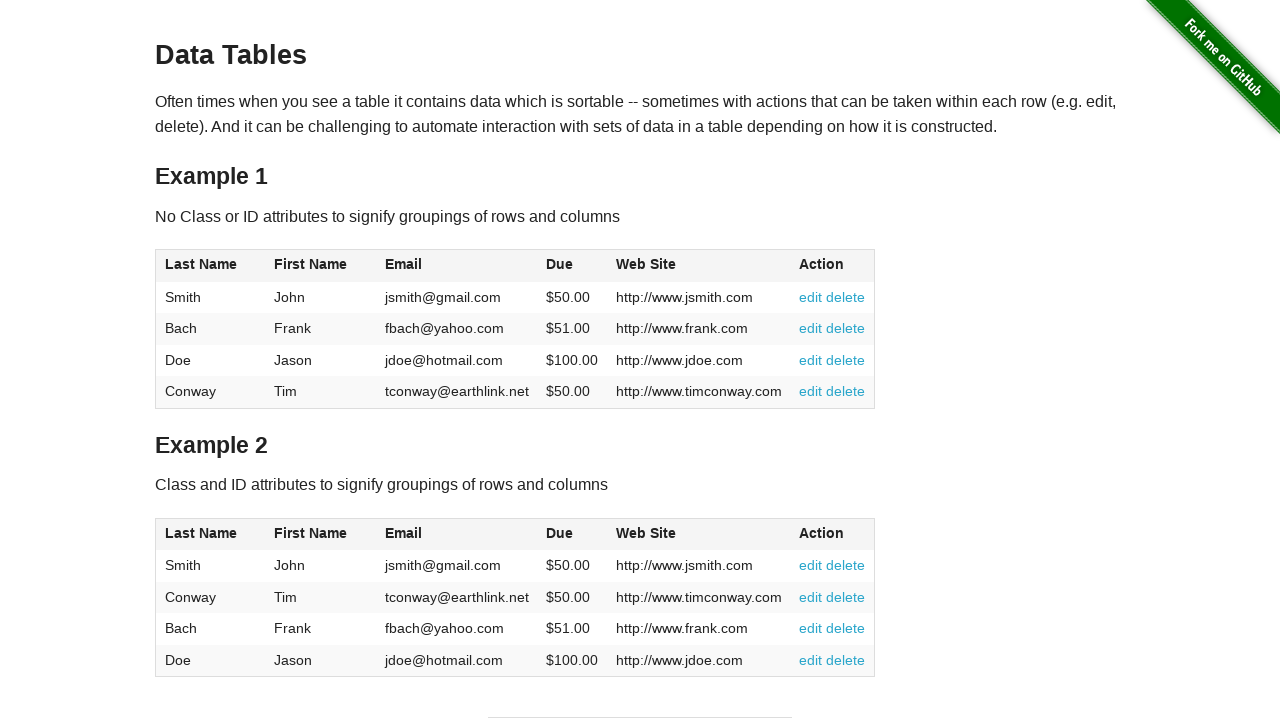

Waited for table body cells with dues class to be present, confirming sort applied
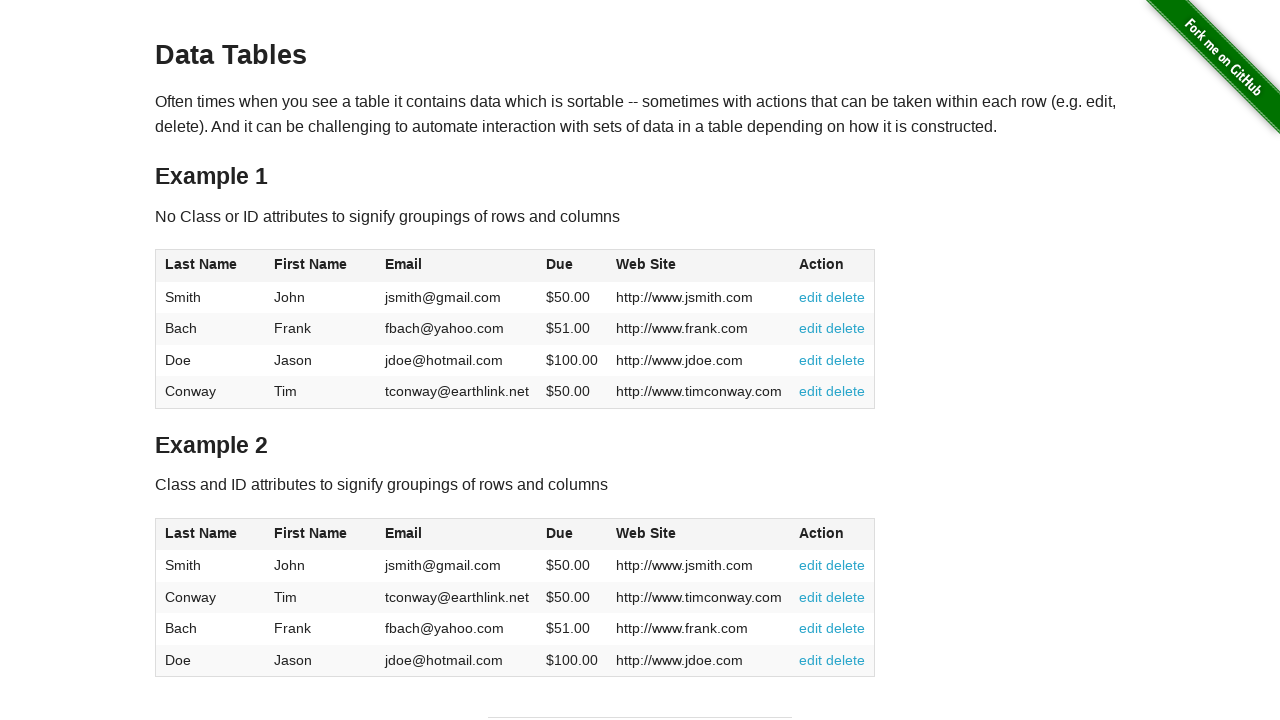

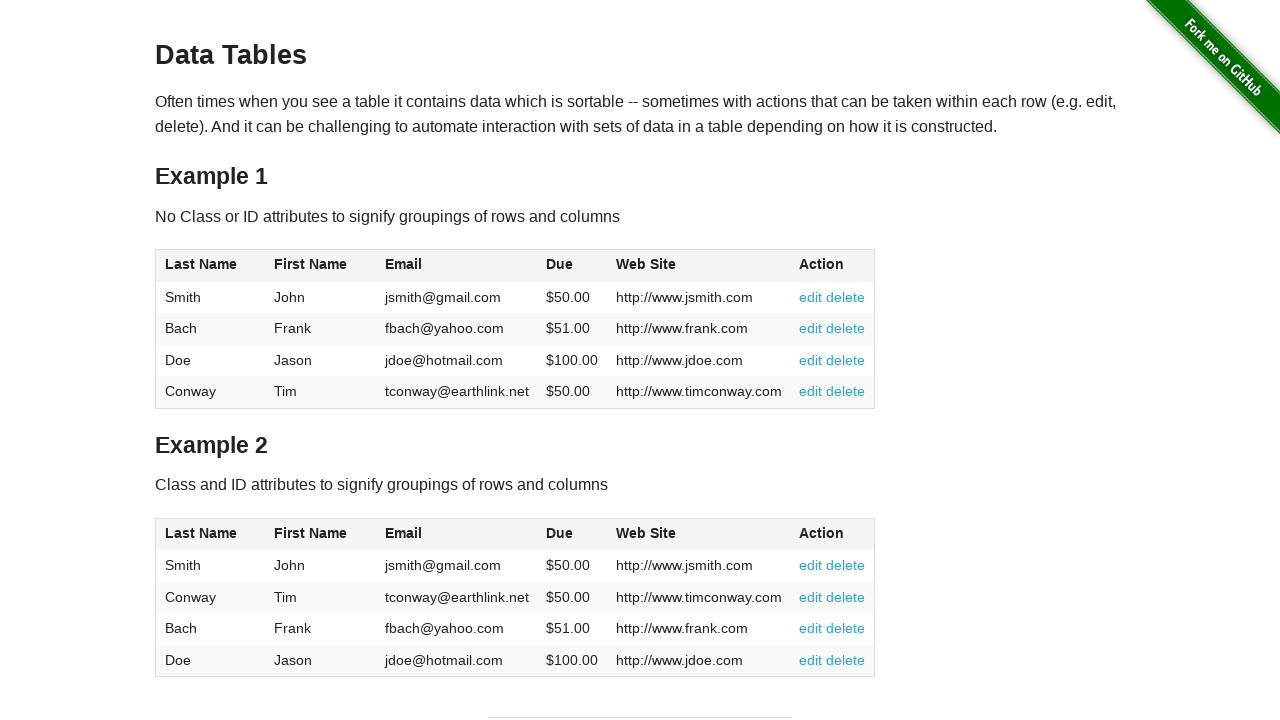